Tests smooth scrolling functionality by navigating to W3Schools and clicking on the JavaScript heading element, which should scroll it to the middle of the viewport

Starting URL: https://www.w3schools.com/

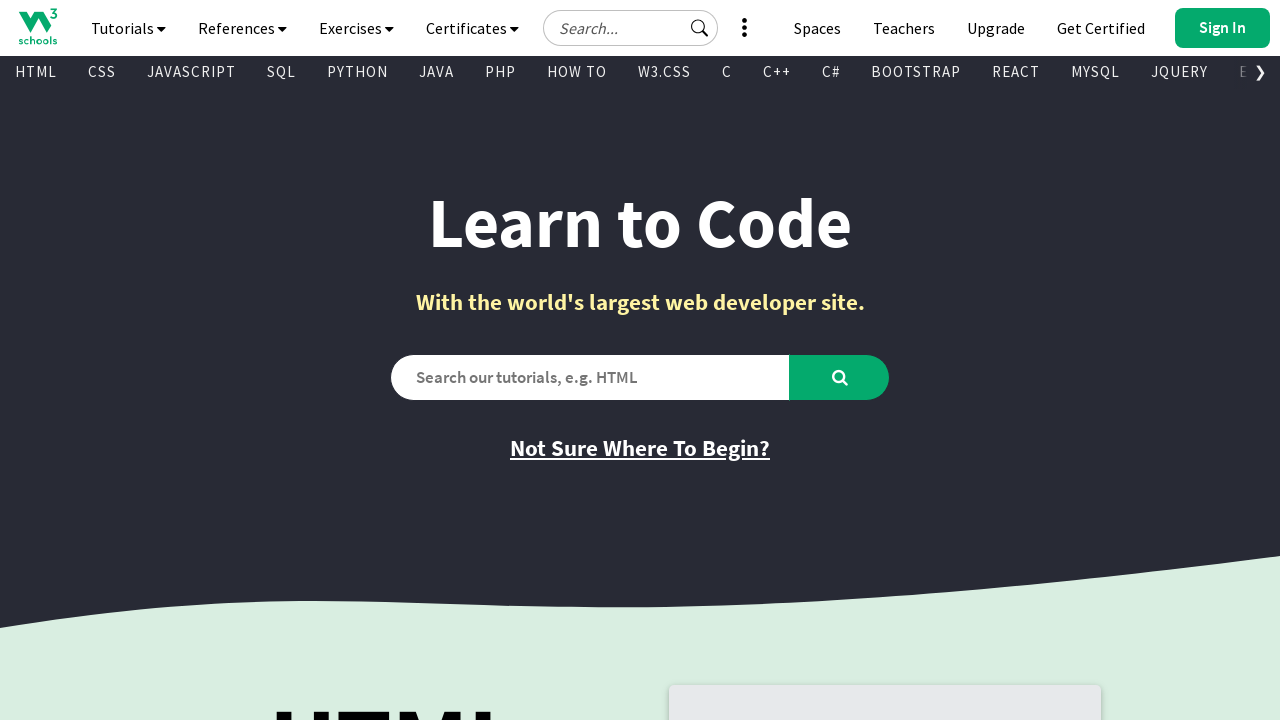

Navigated to W3Schools homepage
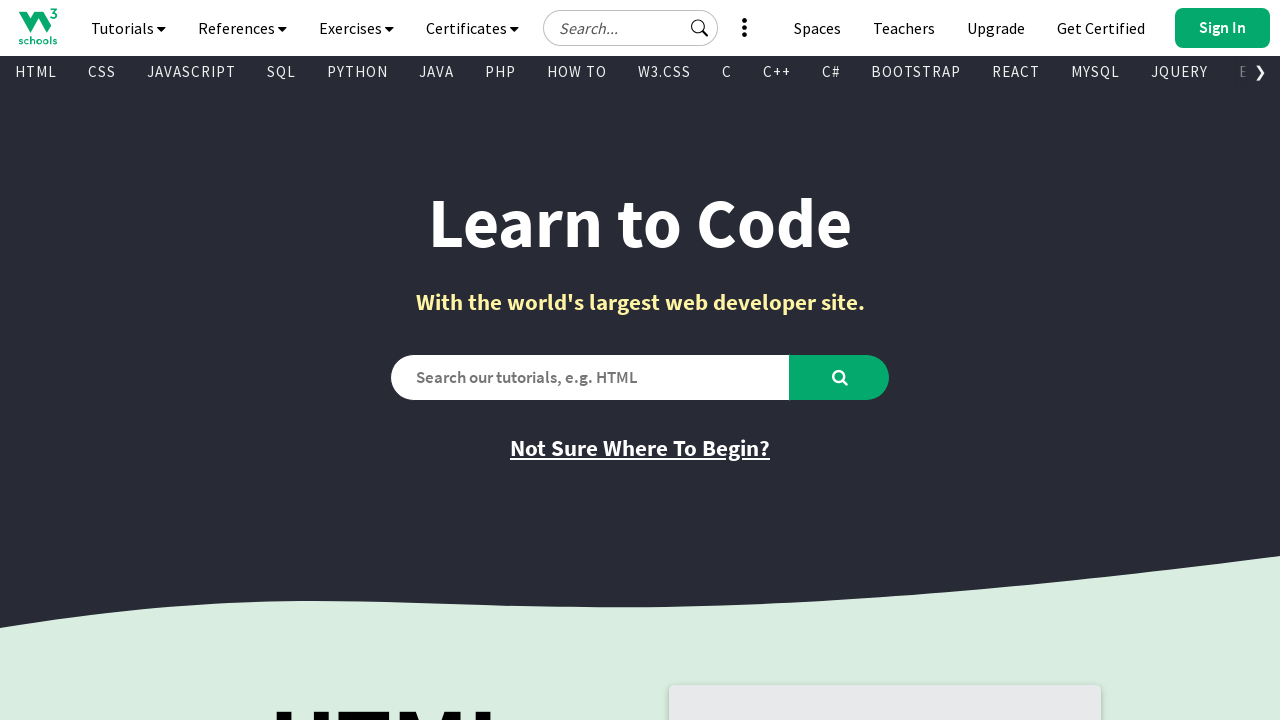

Clicked on JavaScript heading element, scrolling it to middle of viewport at (395, 360) on xpath=//h1[.='JavaScript']
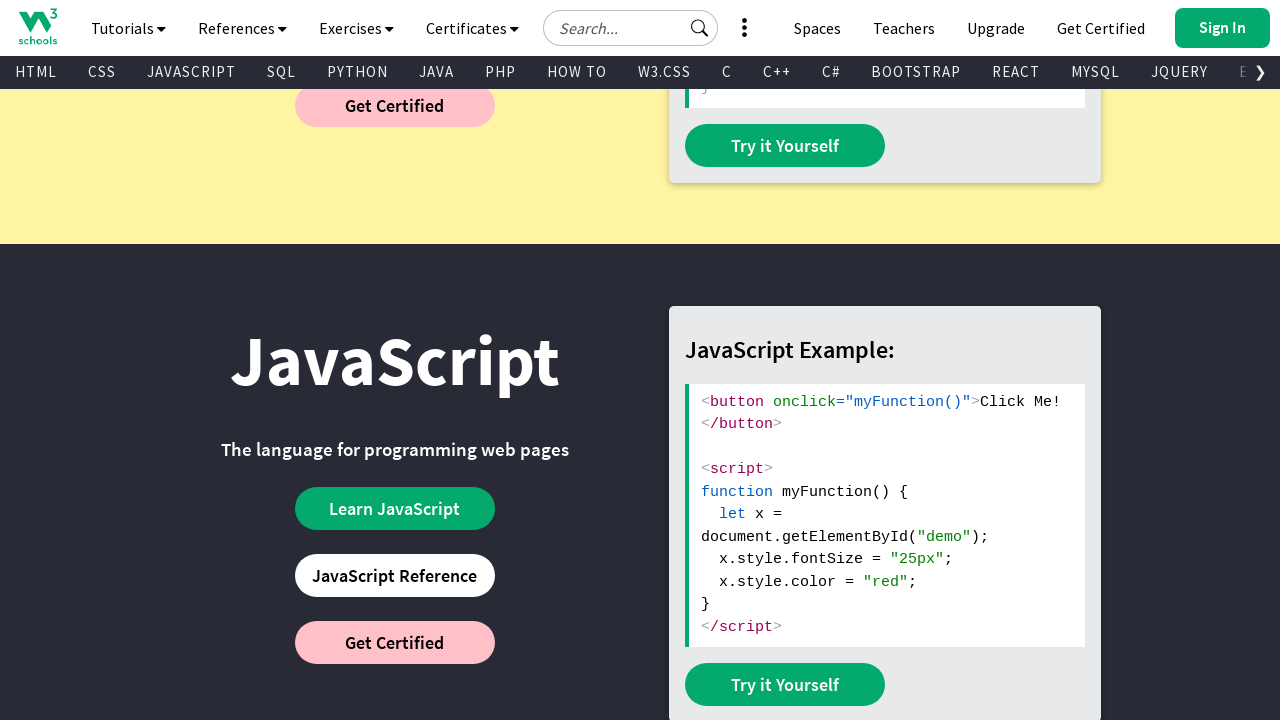

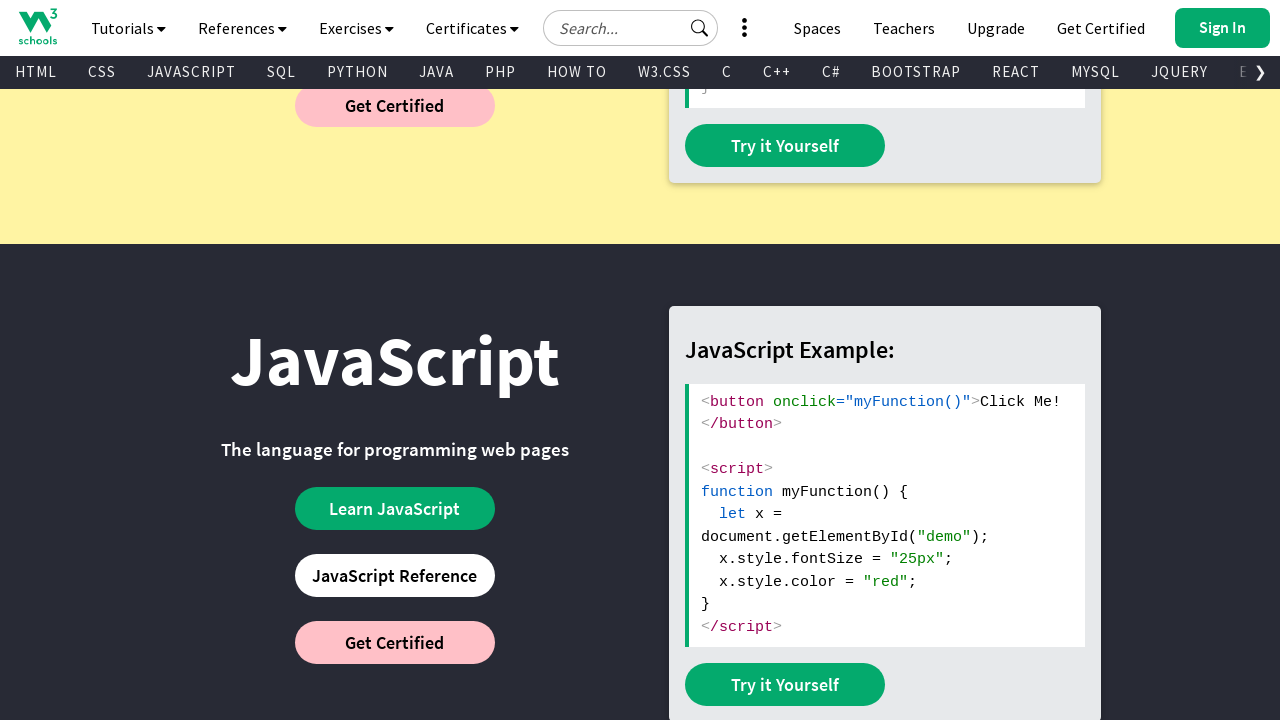